Tests a contact form by filling in username, email, and inquiry fields, then submitting the form

Starting URL: https://manitakothari.github.io/myproject/index%20.html

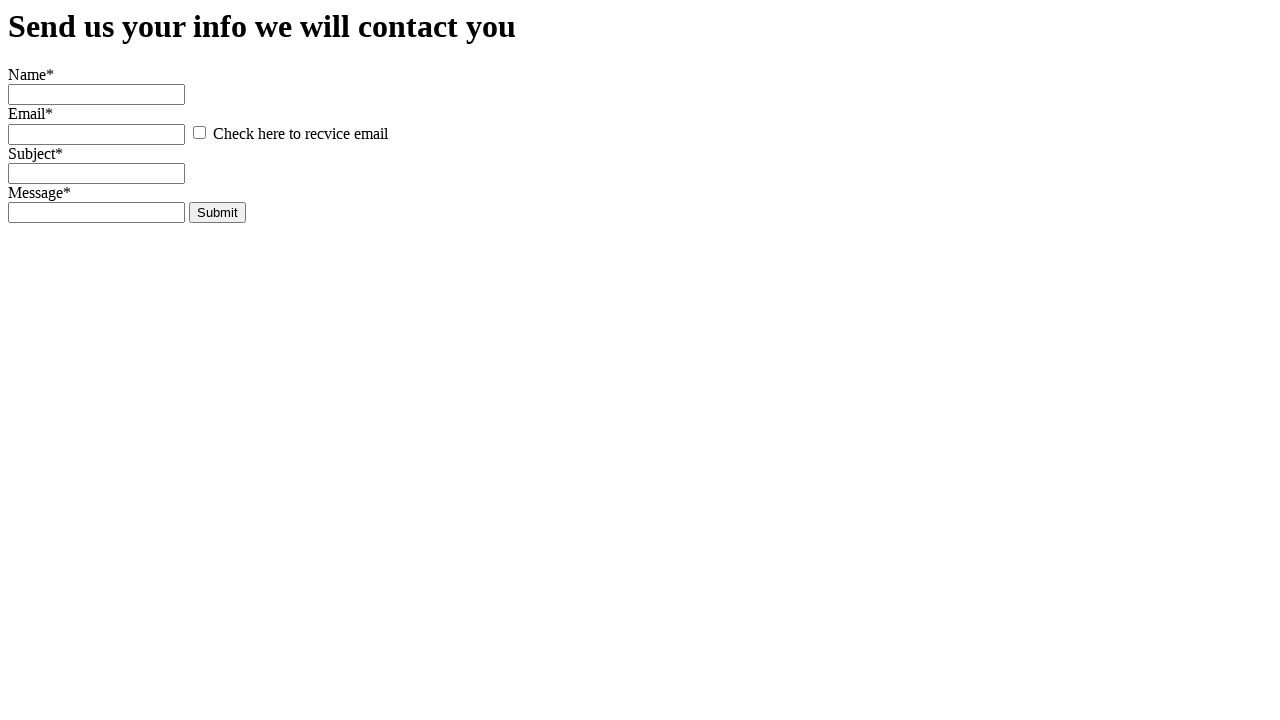

Filled username field with 'Arham' on #username
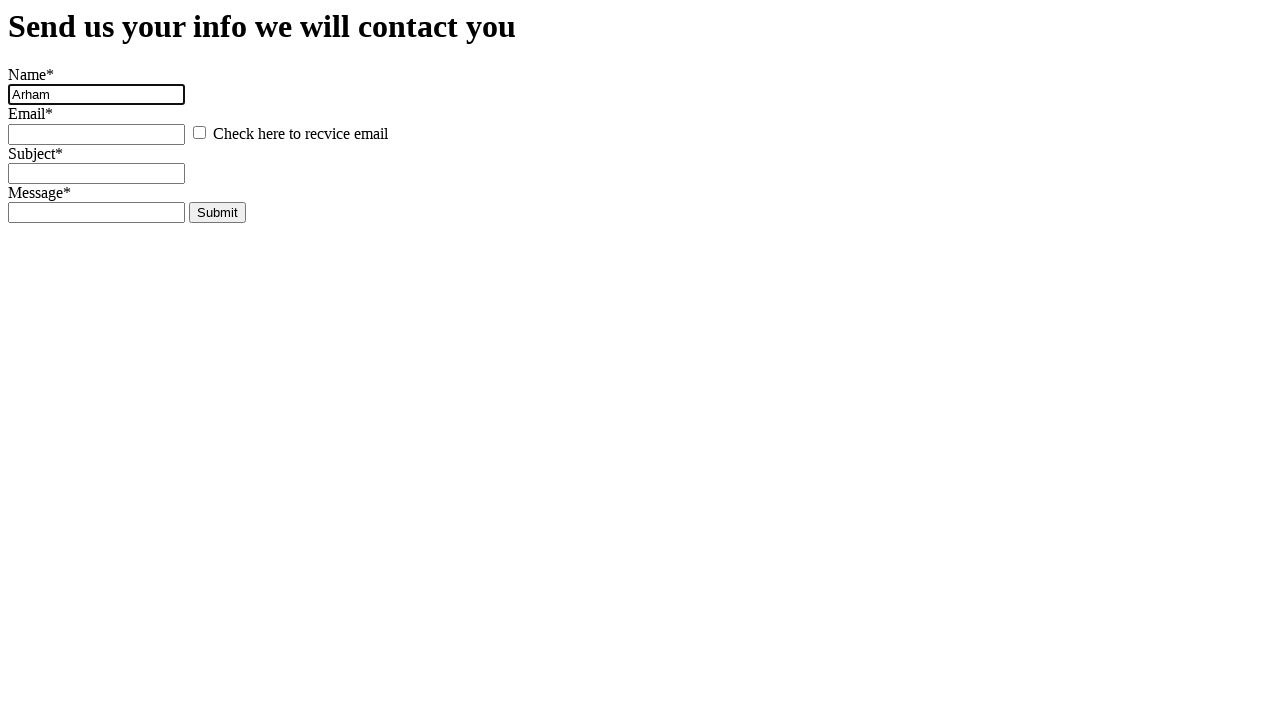

Filled email field with 'axk4509@gmail.com' on #useremail
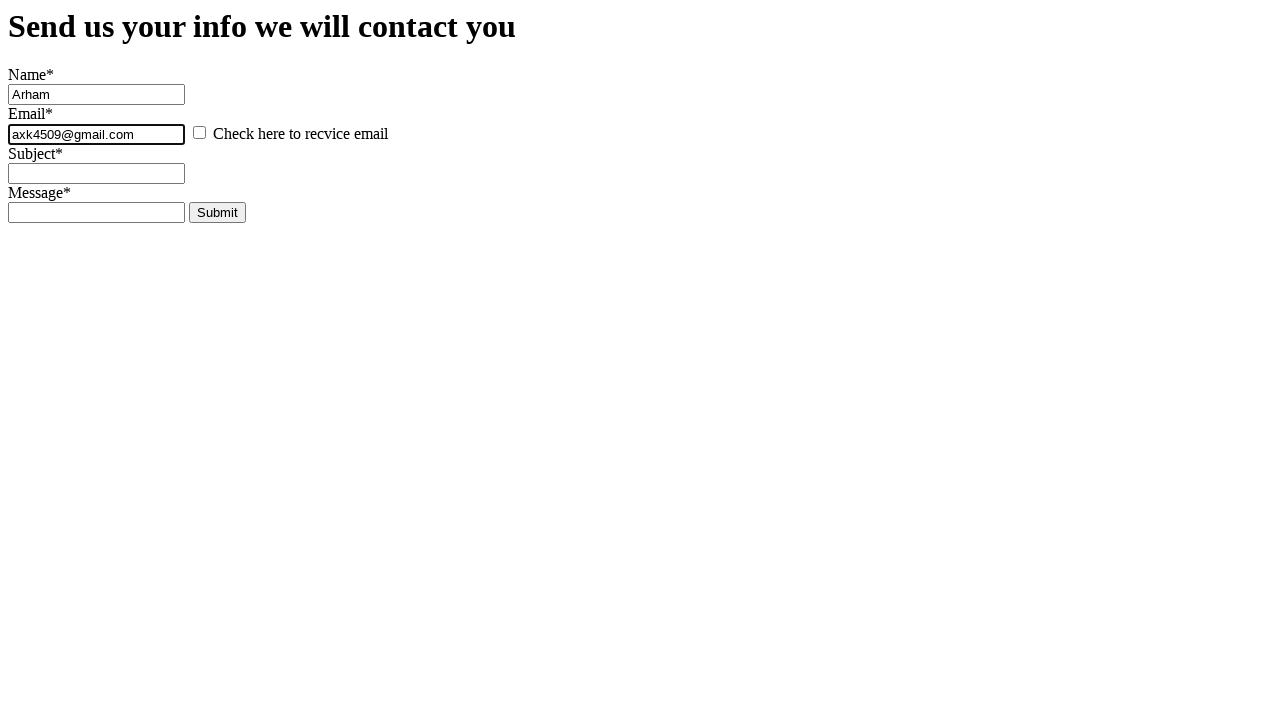

Clicked the click button at (200, 133) on #click
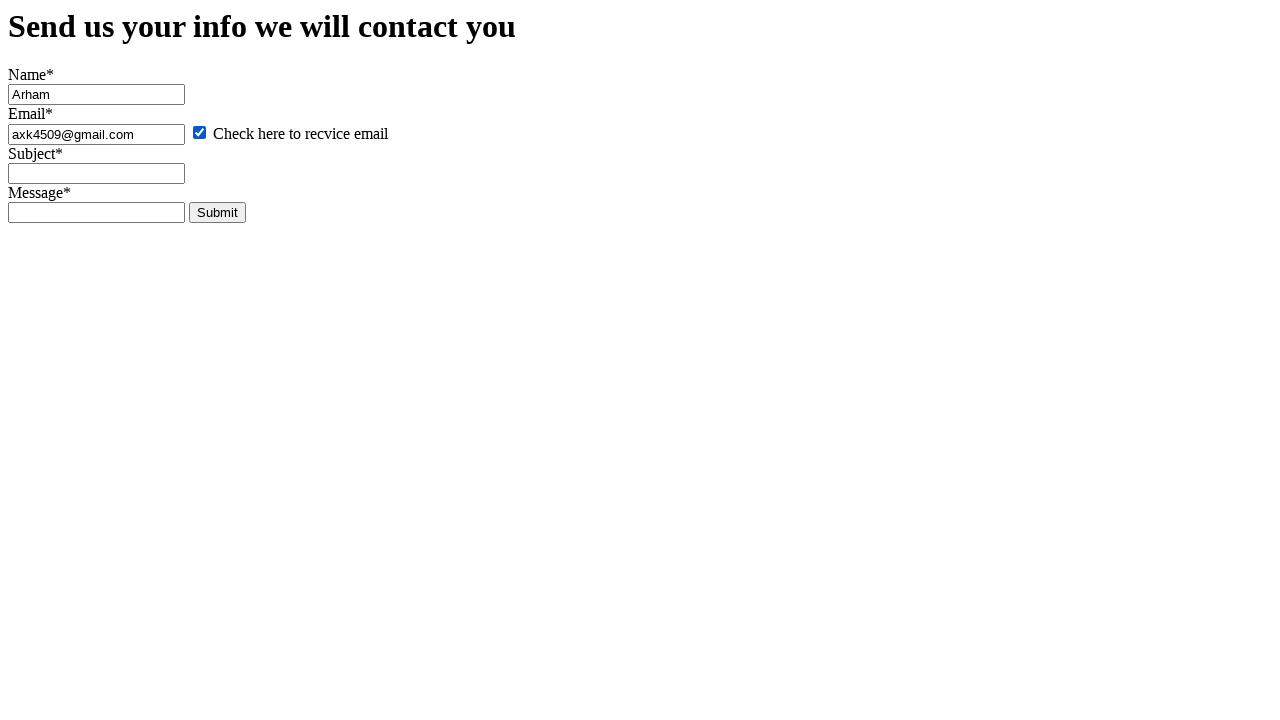

Filled inquiry type field with 'Inquiry' on xpath=/html/body/div/form/input[4]
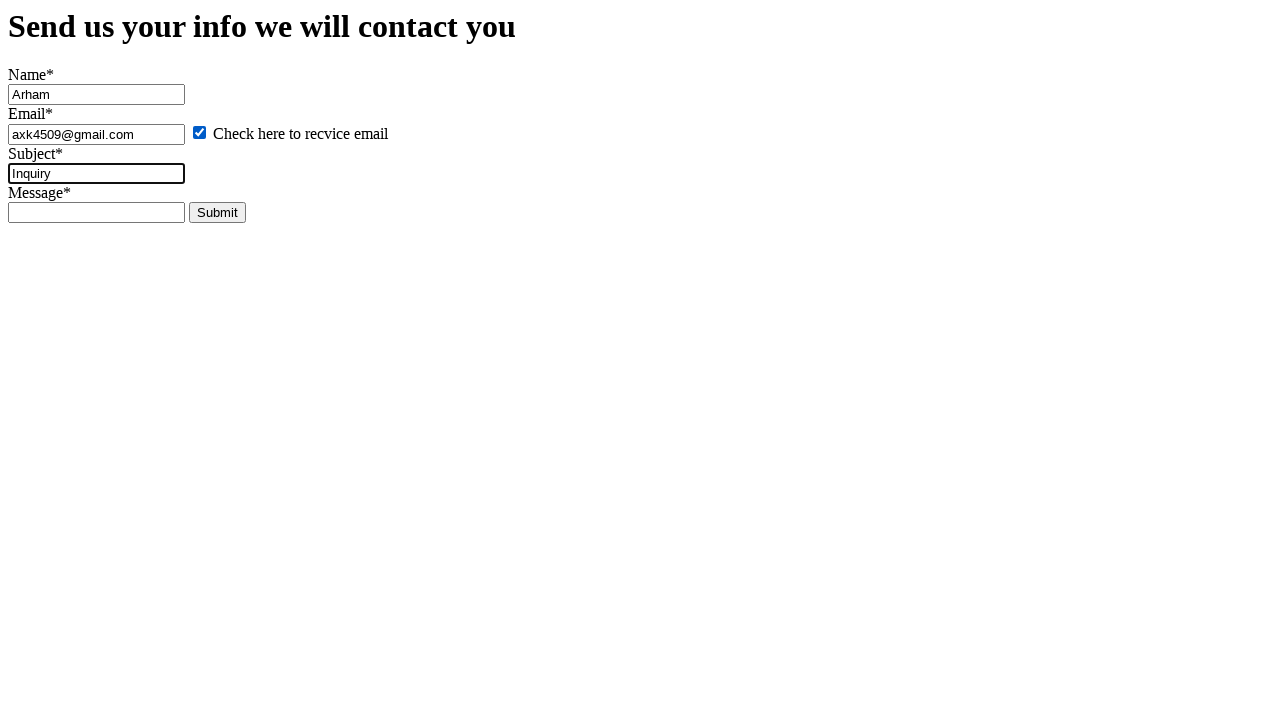

Filled message/time field with 'Time for class' on xpath=/html/body/div/form/input[5]
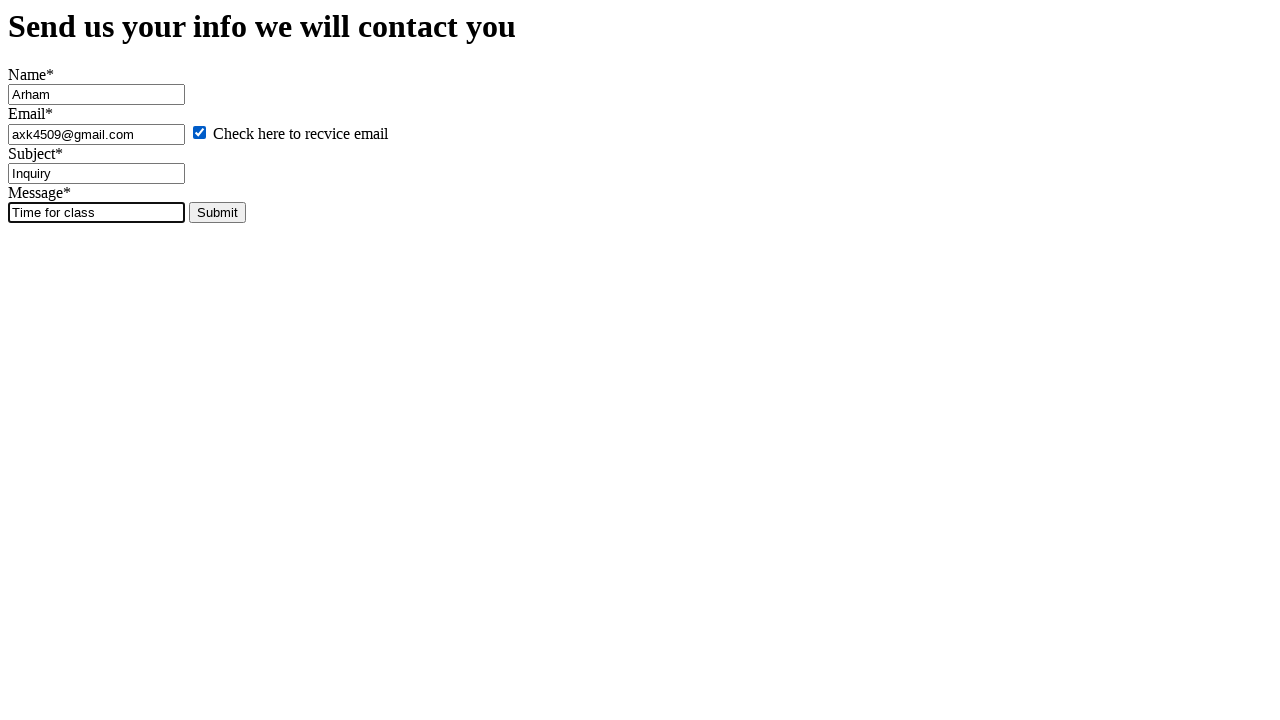

Clicked submit button to submit the form at (218, 213) on xpath=/html/body/div/form/input[6]
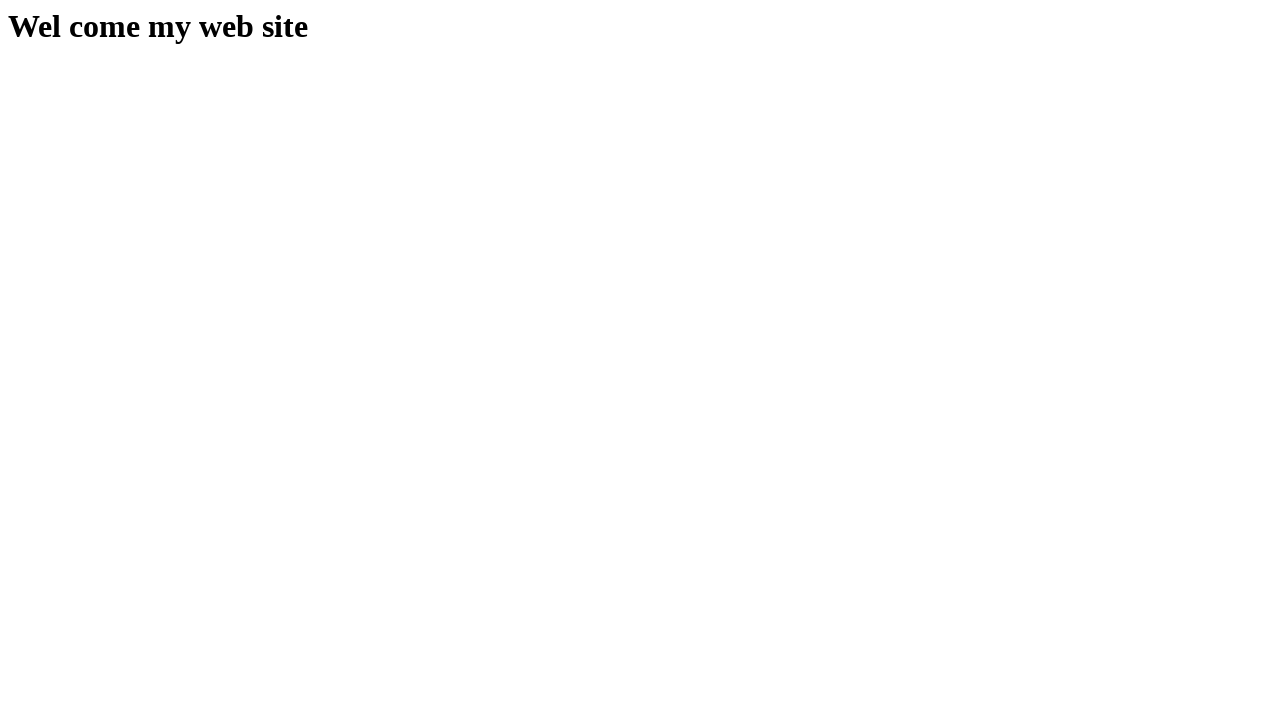

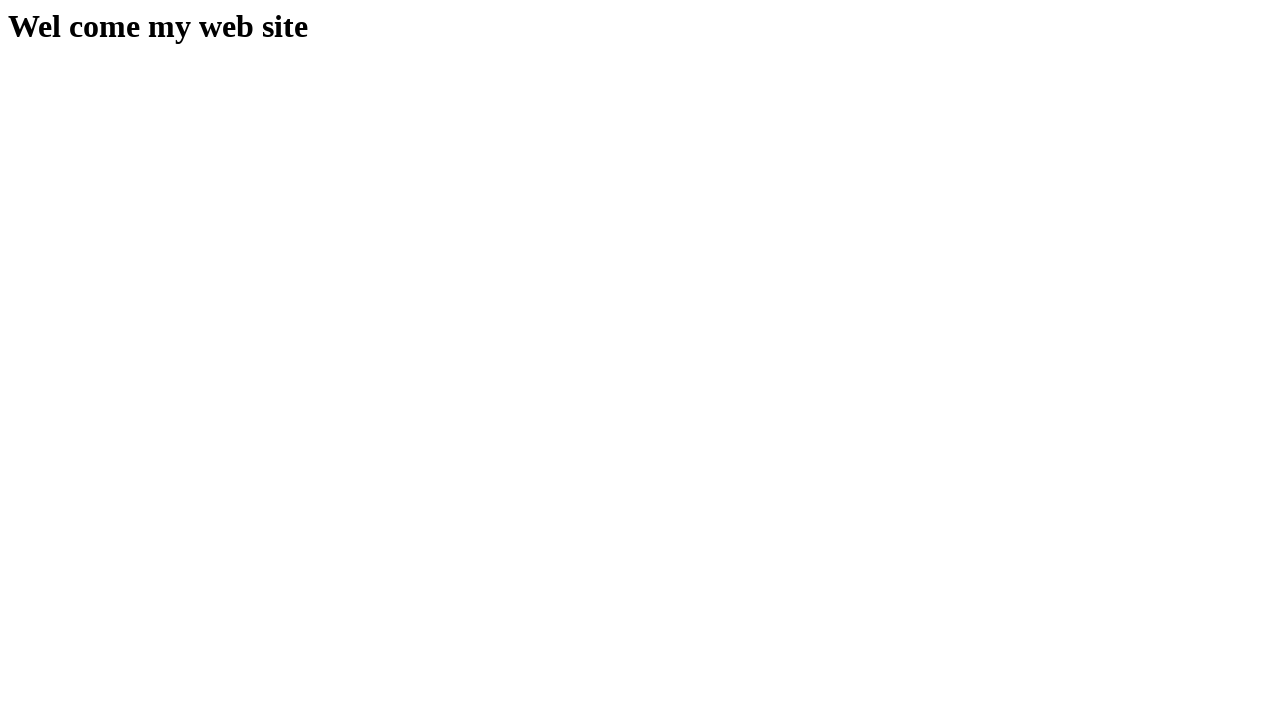